Opens the ICC Cricket homepage and verifies that the URL contains 'cricket'

Starting URL: https://www.icc-cricket.com/

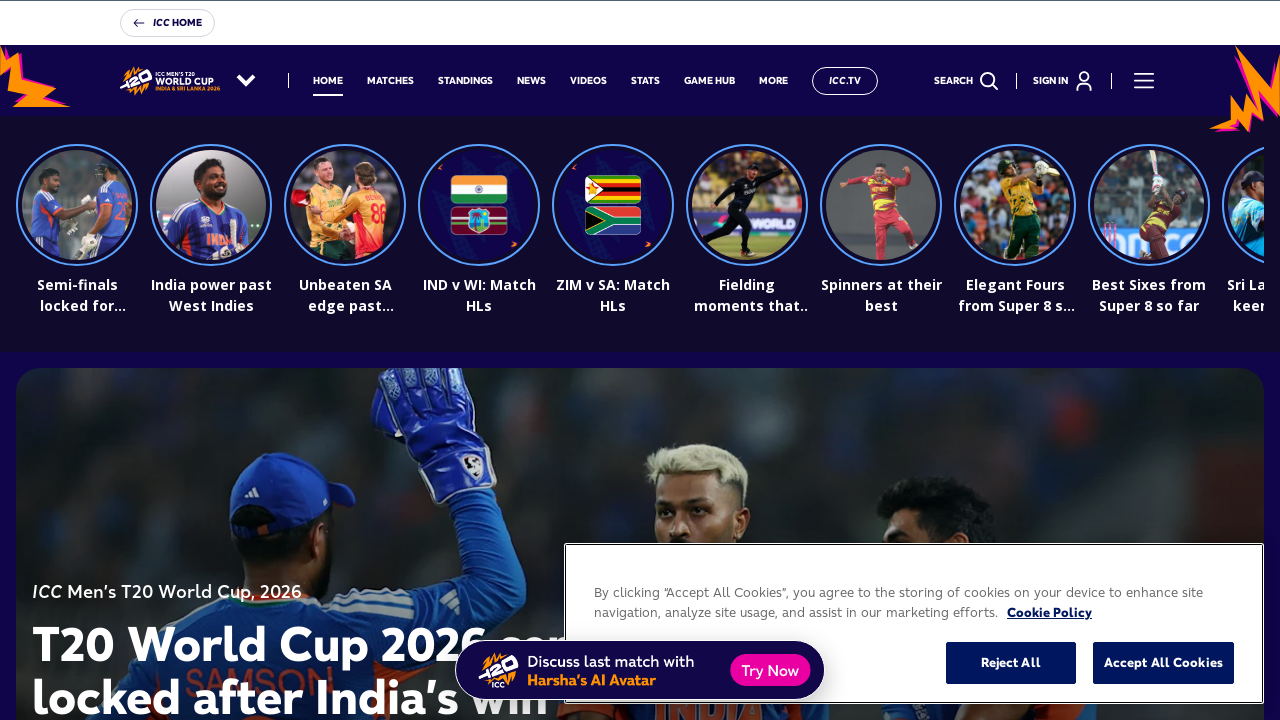

Navigated to ICC Cricket homepage
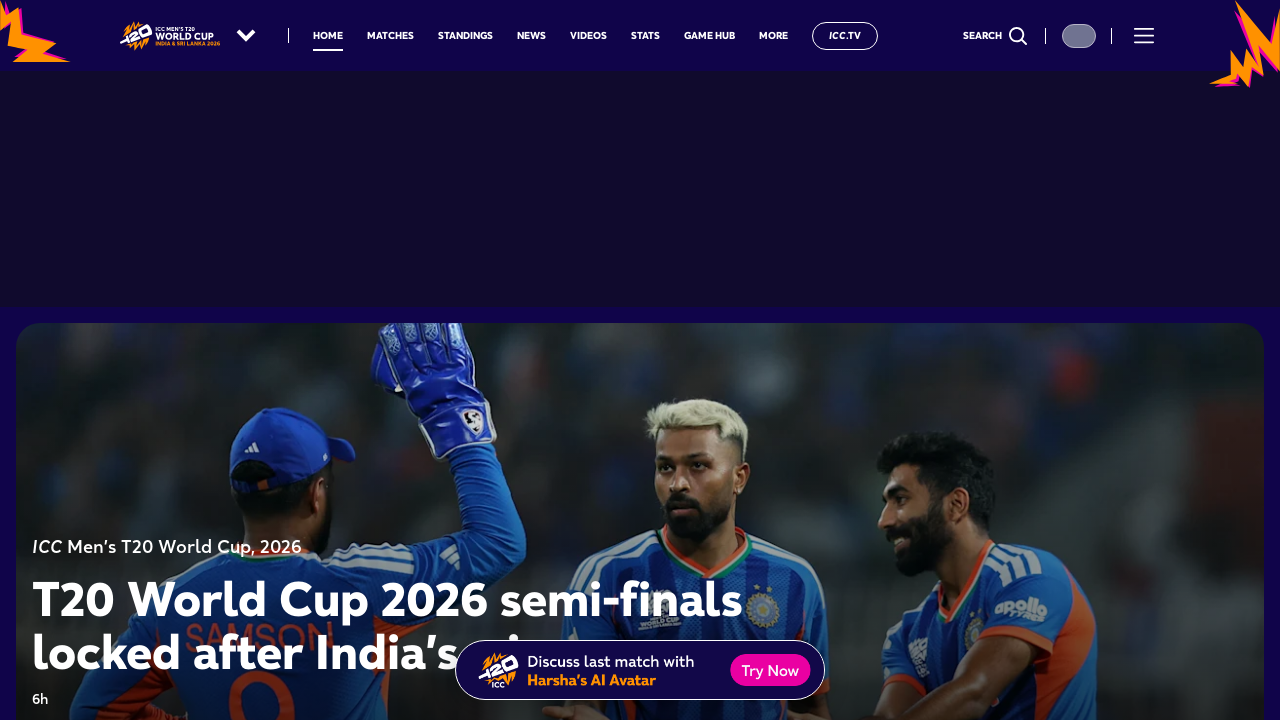

Verified that URL contains 'cricket'
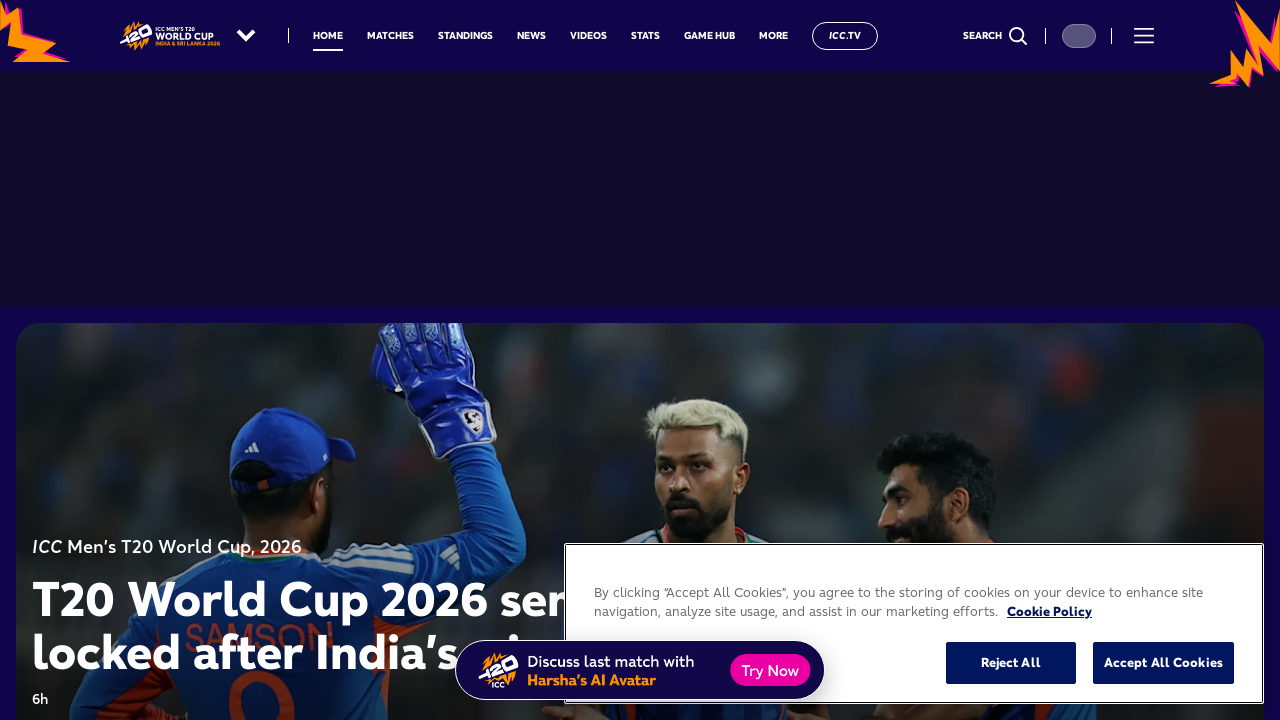

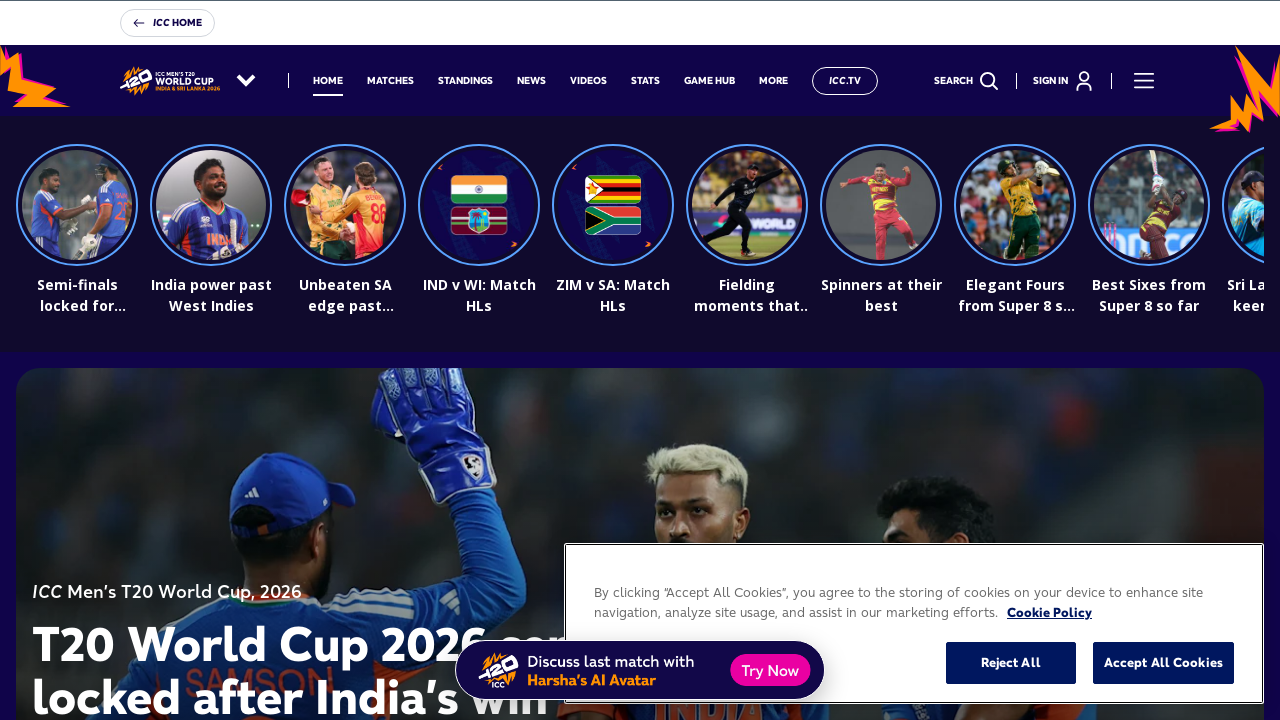